Tests drag and drop functionality within an iframe by dragging an element to a drop target on the jQuery UI demo page

Starting URL: https://jqueryui.com/droppable/

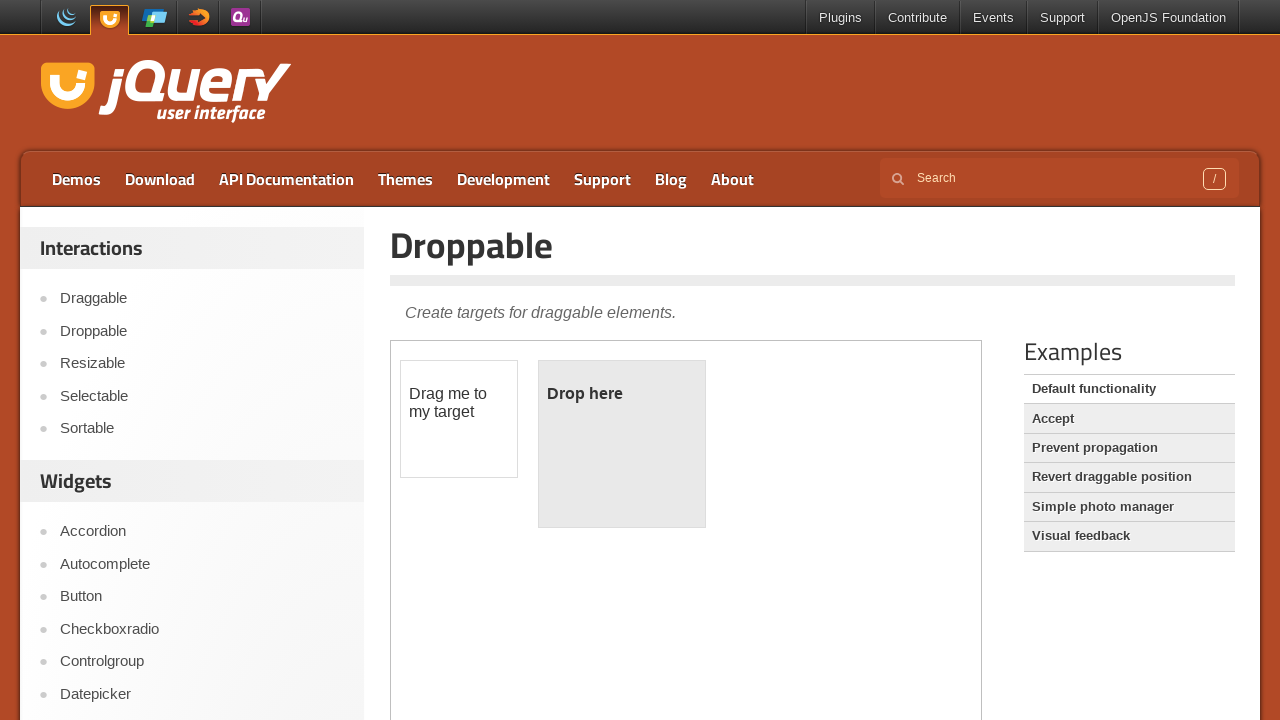

Located the demo iframe
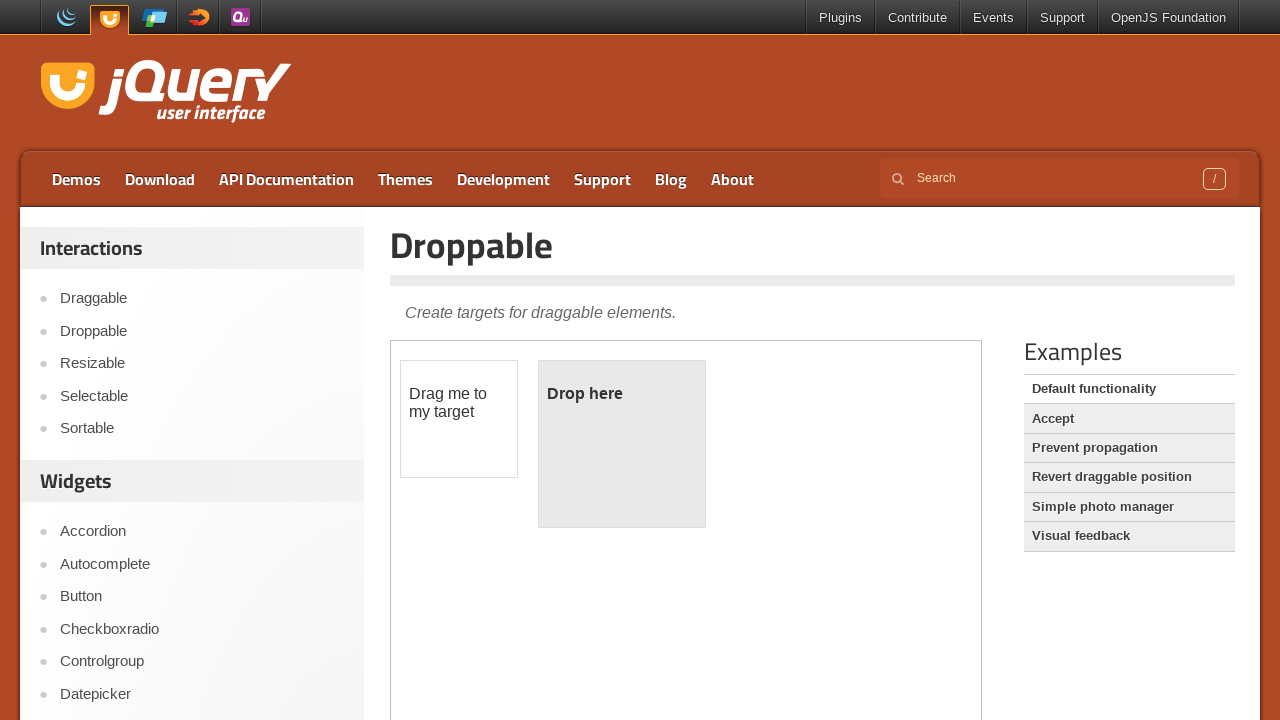

Located the draggable element within iframe
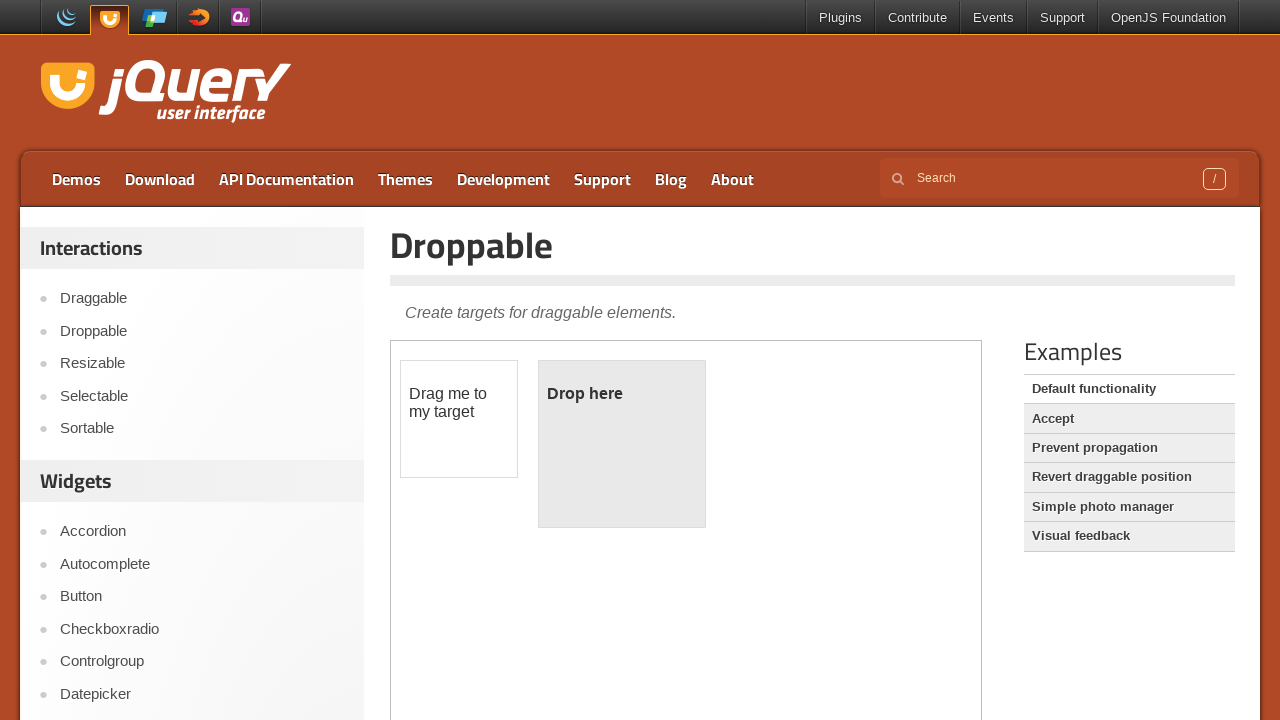

Located the droppable target element within iframe
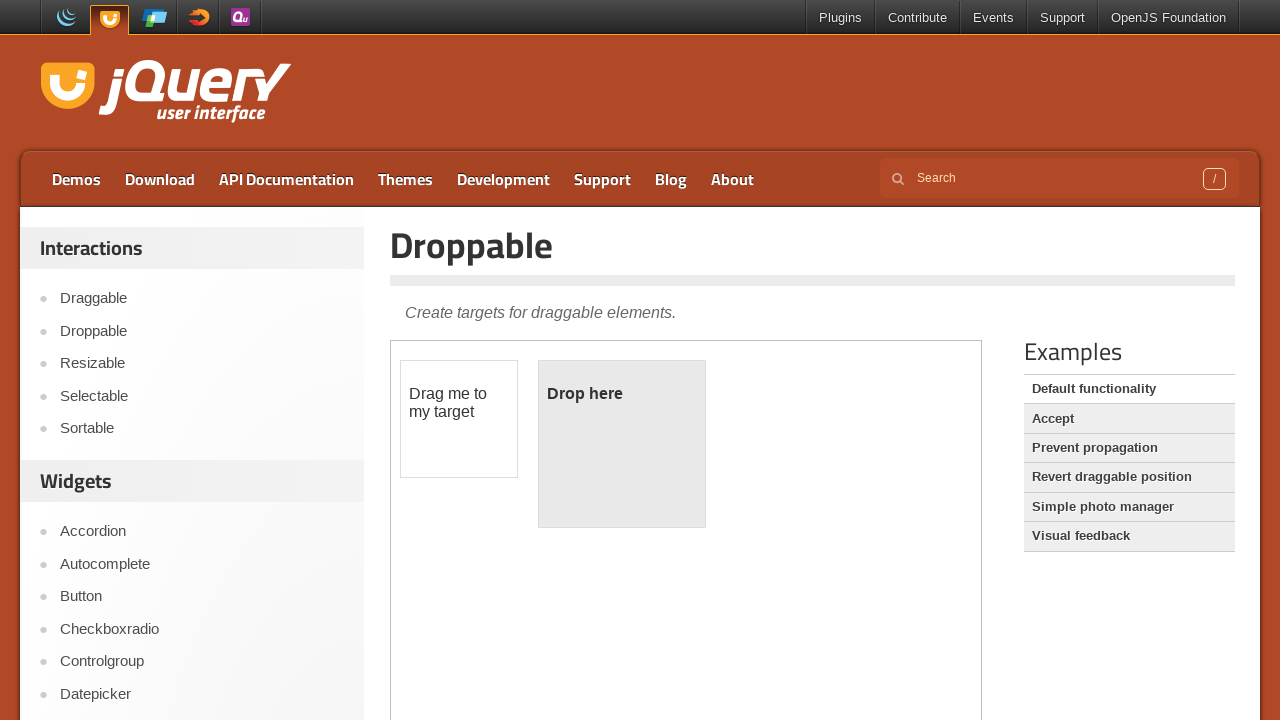

Dragged element to drop target successfully at (622, 444)
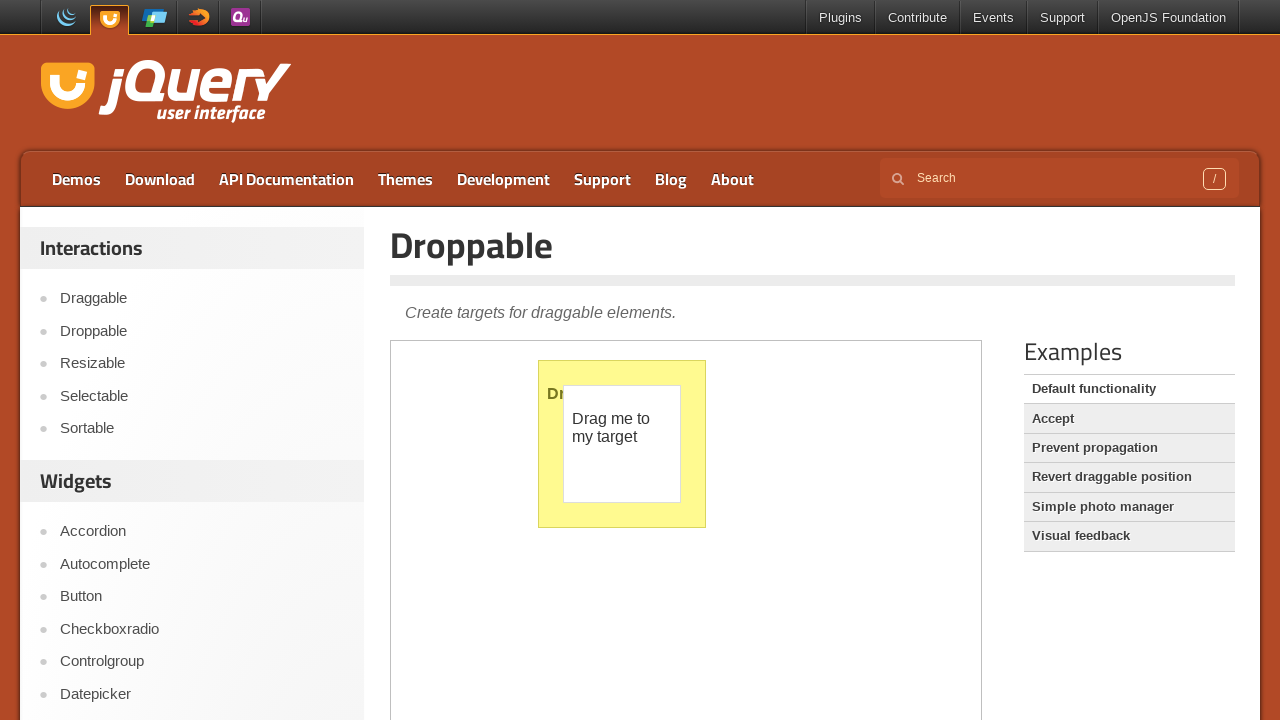

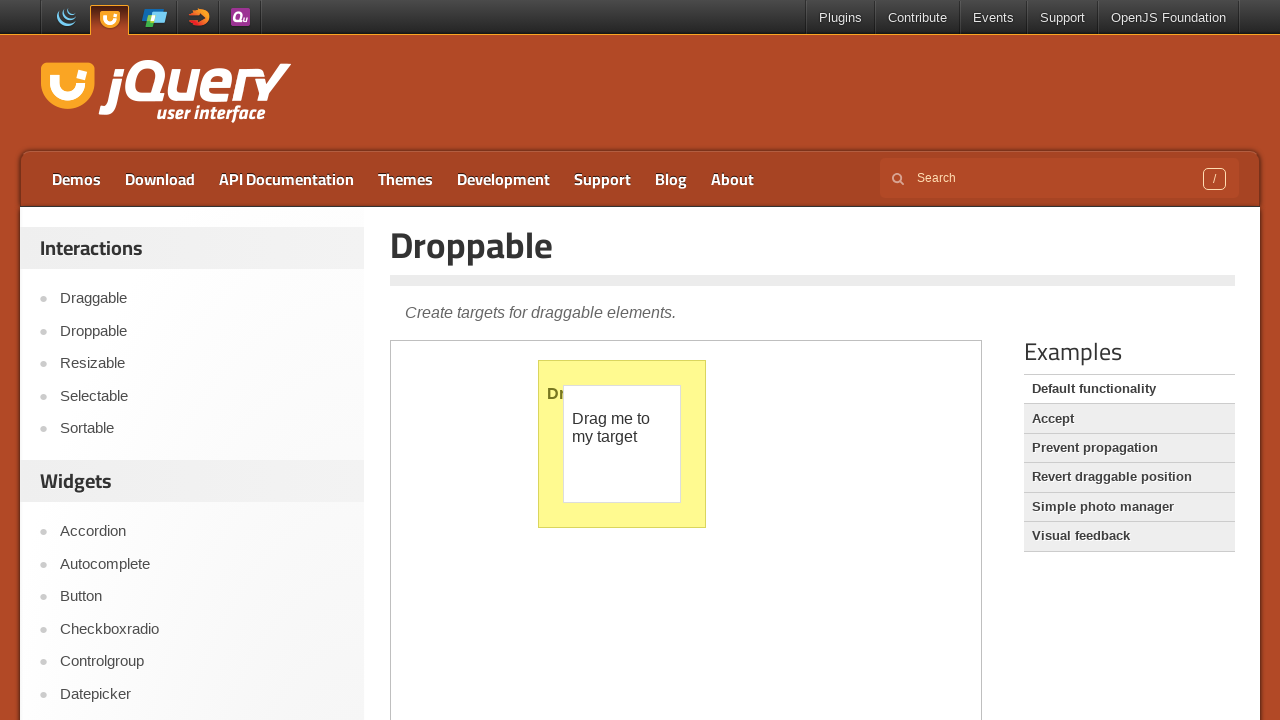